Tests an e-commerce flow by adding specific items to cart, applying a promo code, and proceeding to place an order

Starting URL: https://rahulshettyacademy.com/seleniumPractise/#/

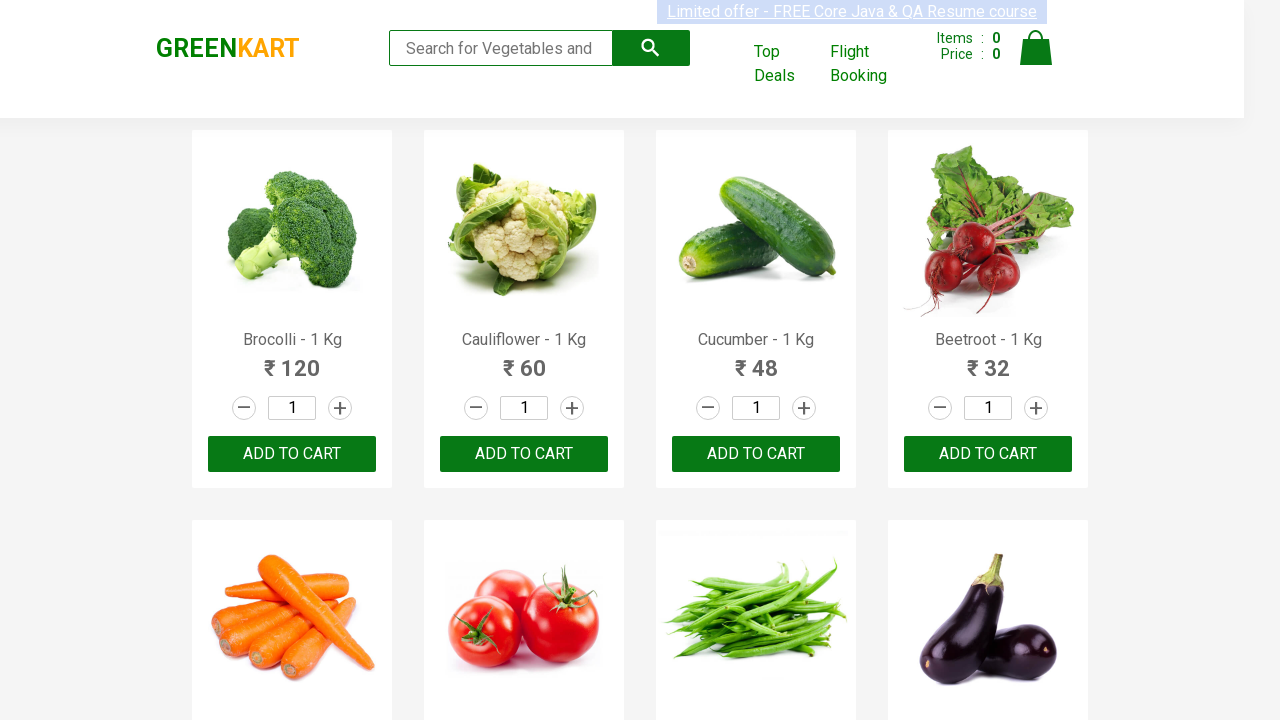

Retrieved all product elements from the page
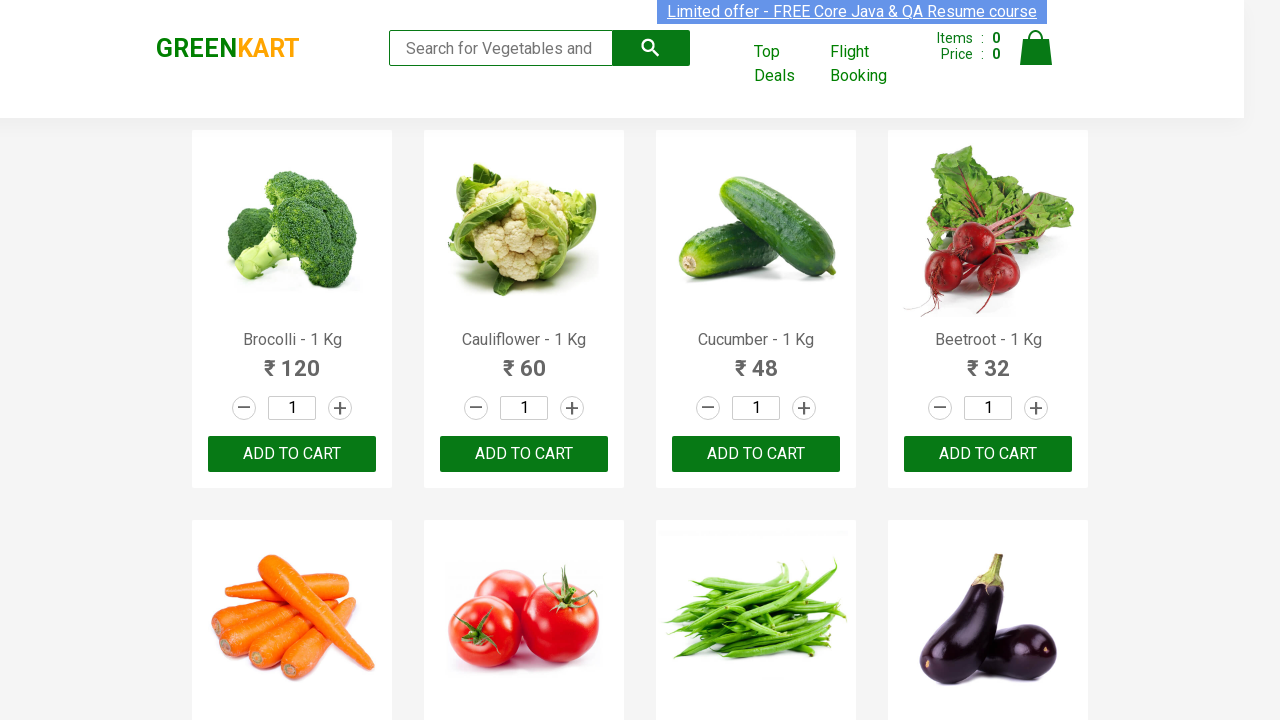

Added 'Brocolli' to cart
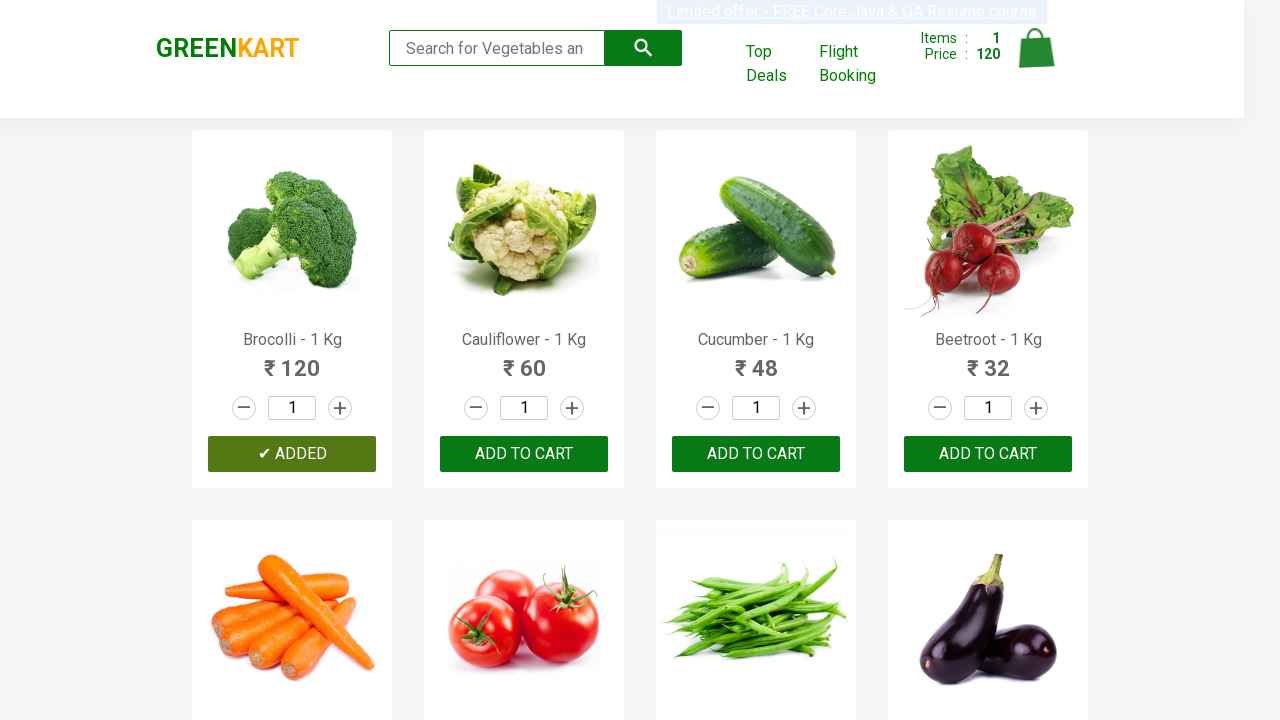

Added 'Cucumber' to cart
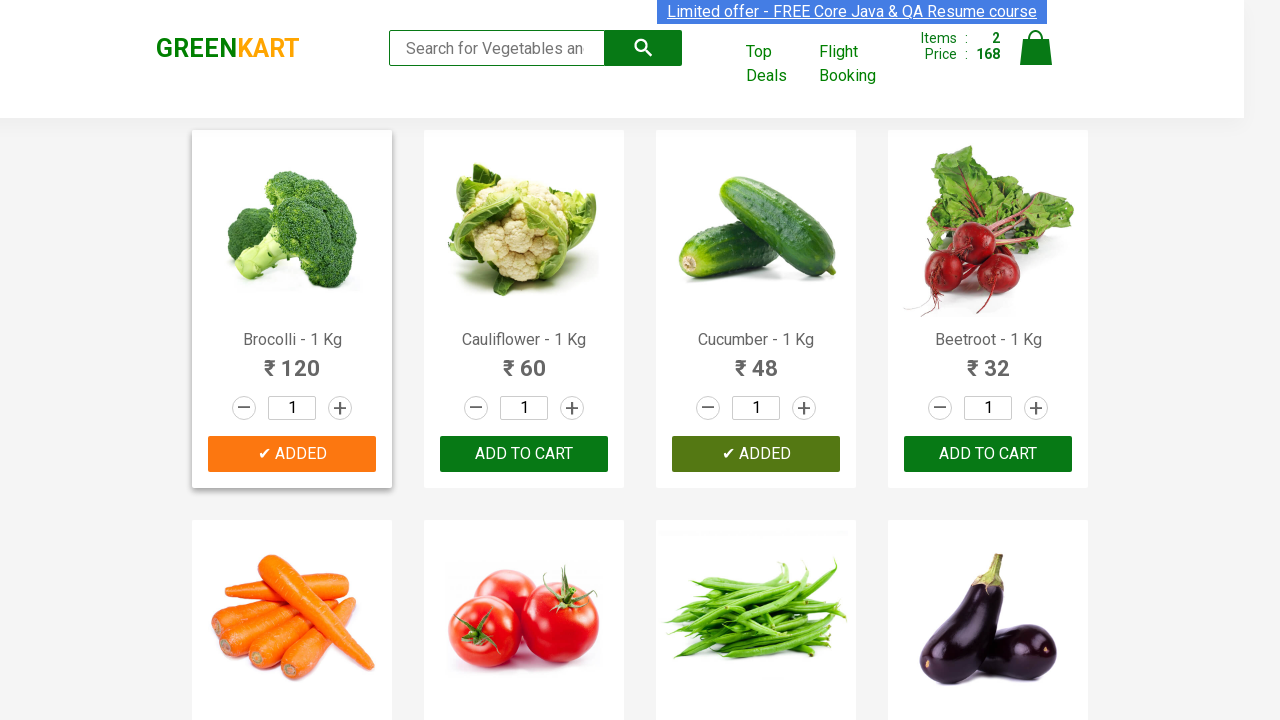

Added 'Beetroot' to cart
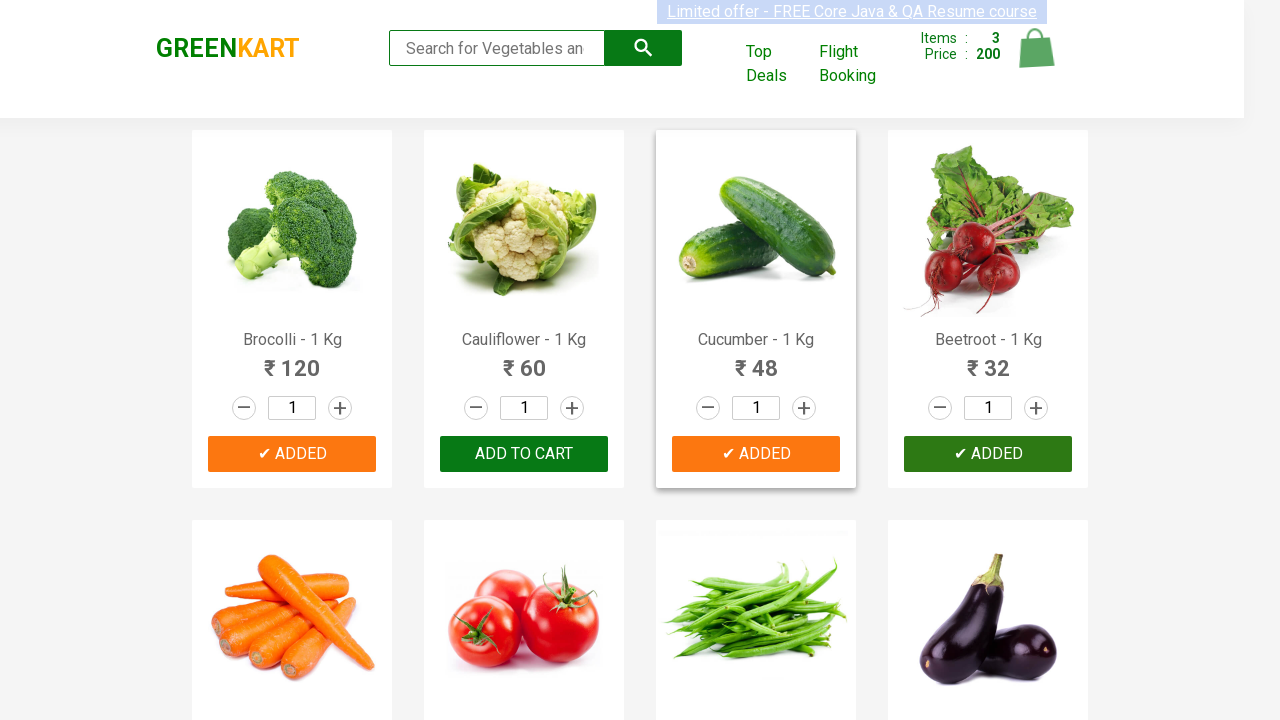

Clicked on cart icon to view cart at (1036, 48) on img[alt='Cart']
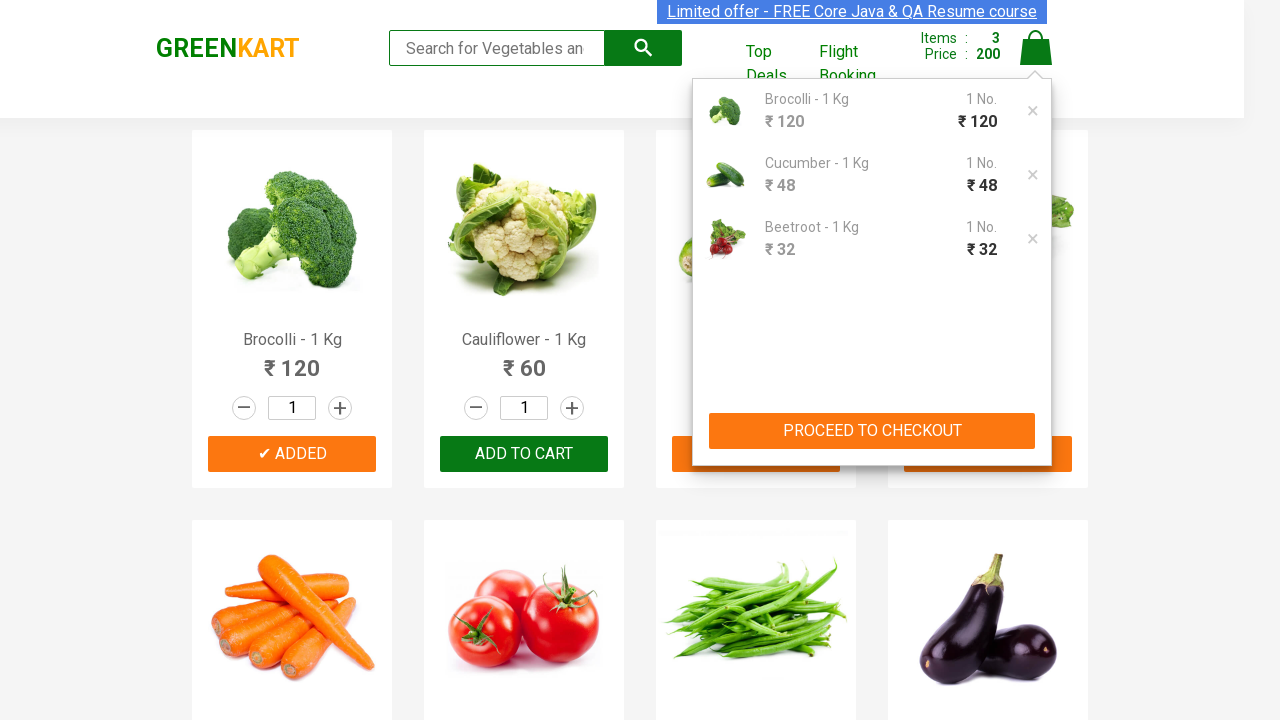

Clicked 'PROCEED TO CHECKOUT' button at (872, 431) on text=PROCEED TO CHECKOUT
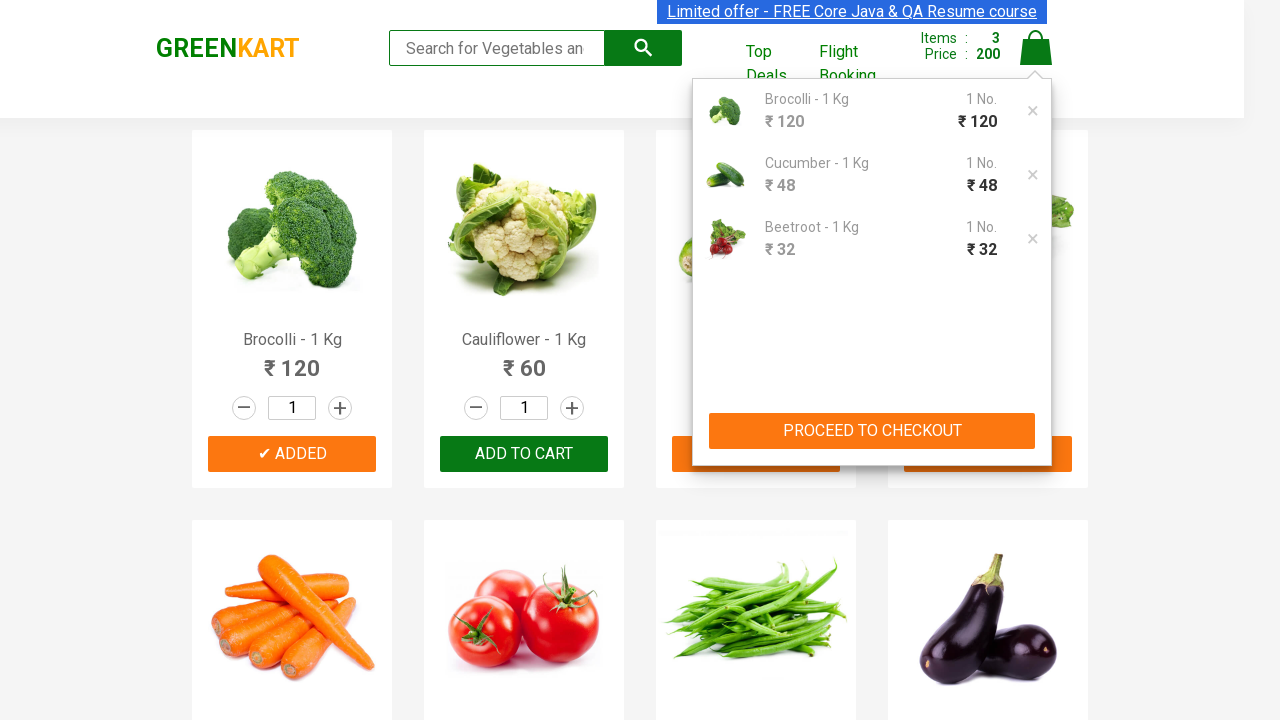

Promo code input field is now visible
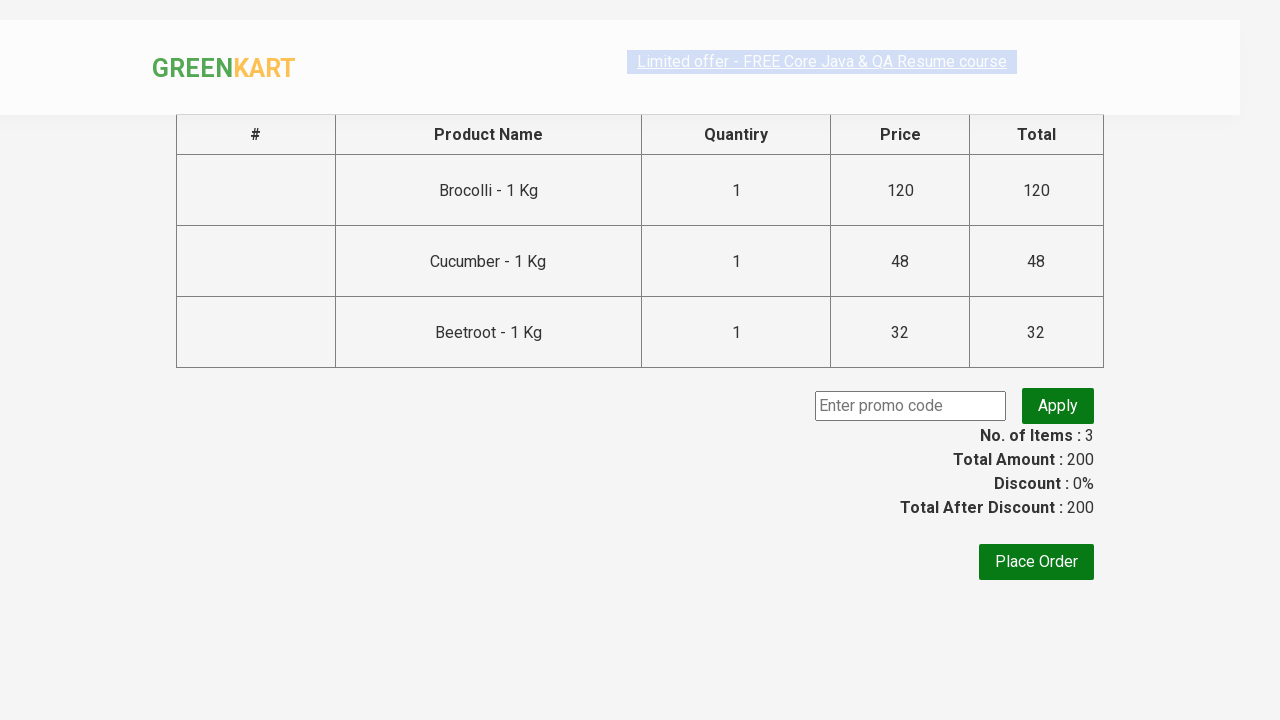

Filled promo code field with 'rahulshettyacademy' on input.promoCode
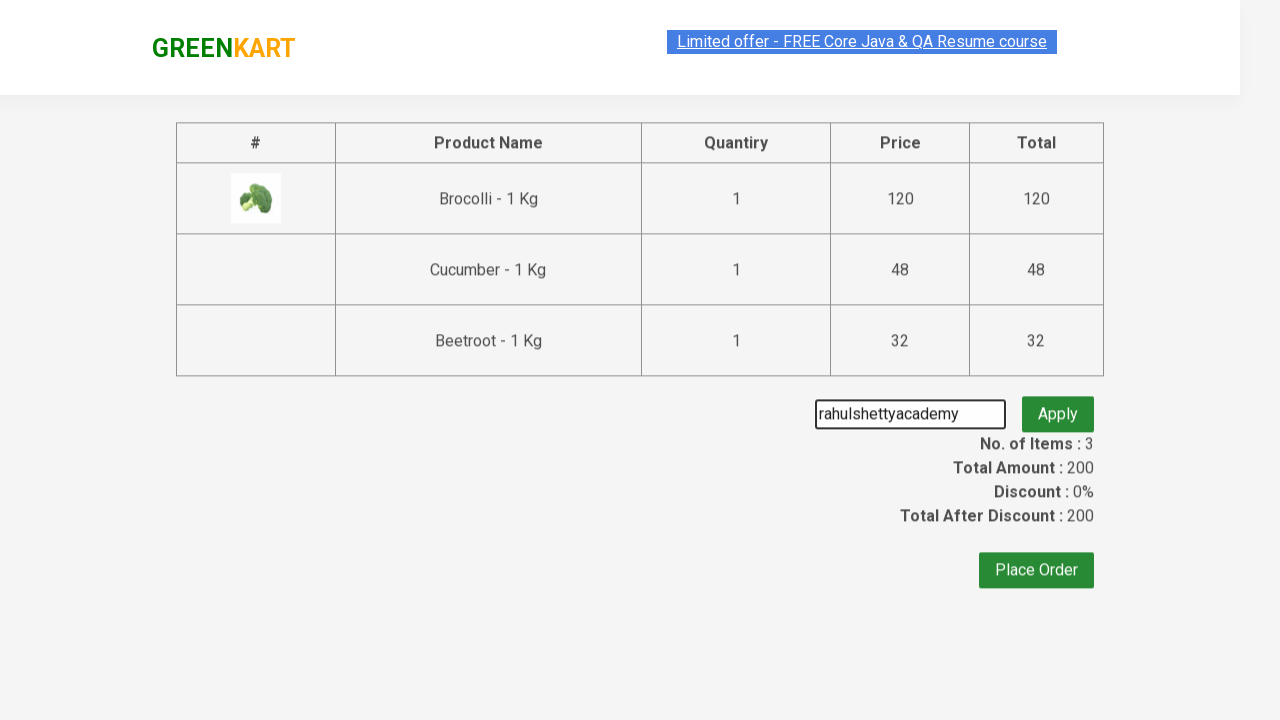

Clicked 'Apply' button to validate promo code at (1058, 406) on .promoBtn
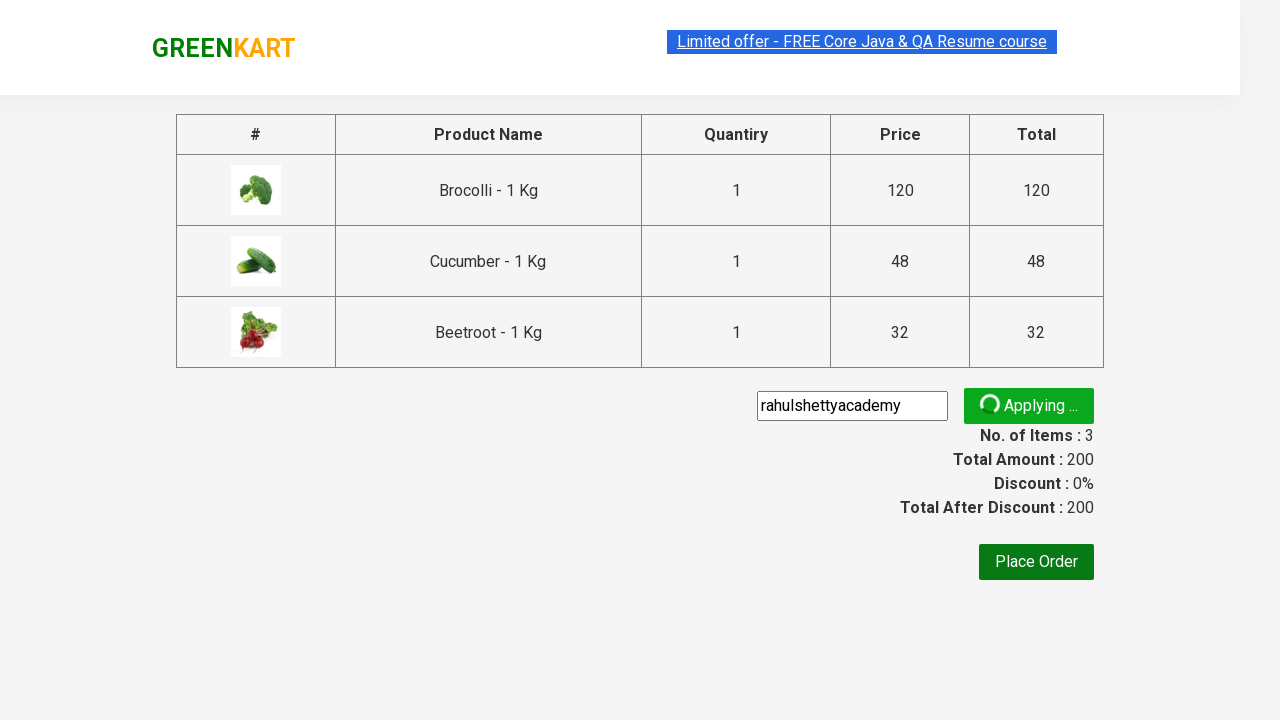

Promo code validation message appeared
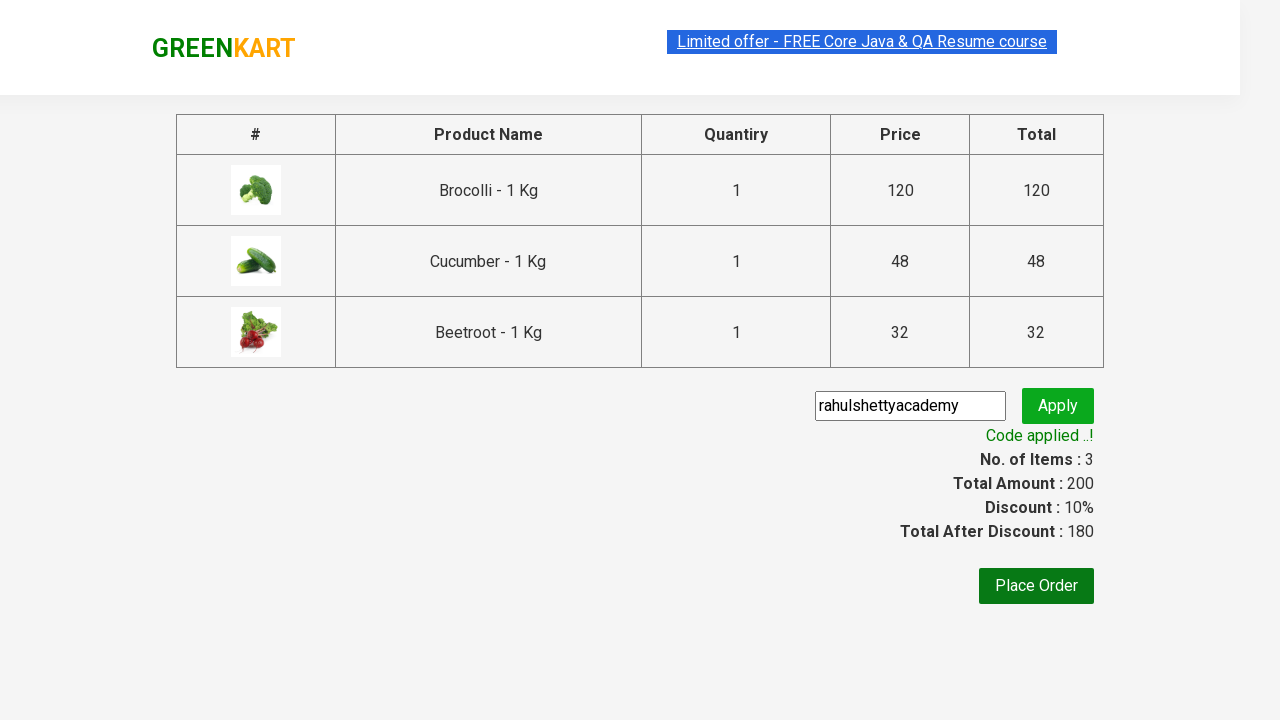

Clicked 'Place Order' button to complete the purchase at (1036, 586) on text=Place Order
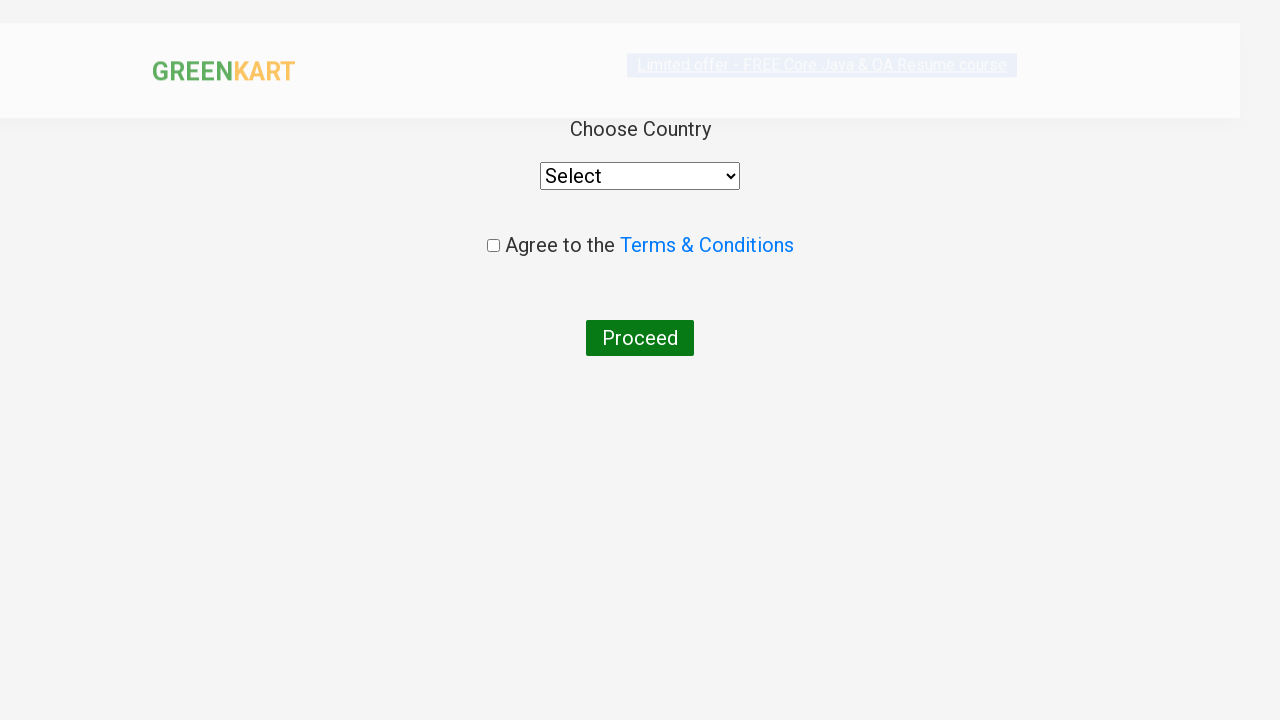

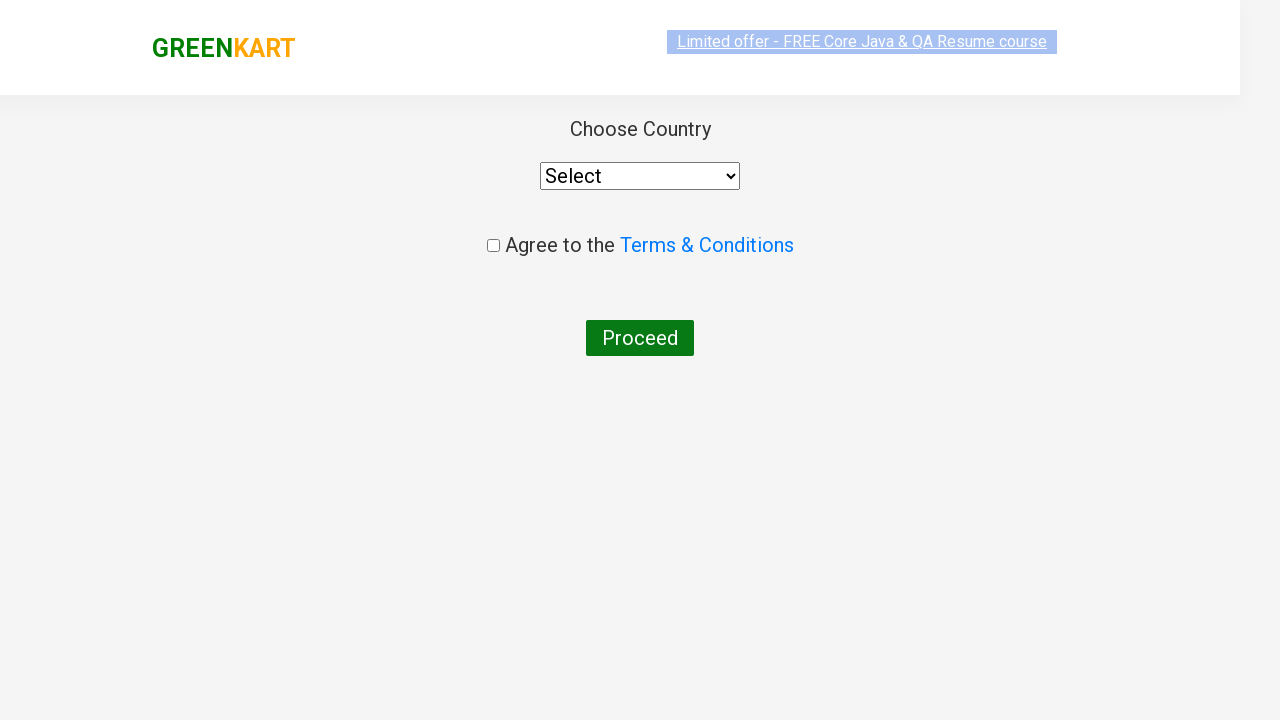